Tests that entered text is trimmed when editing a todo item

Starting URL: https://demo.playwright.dev/todomvc

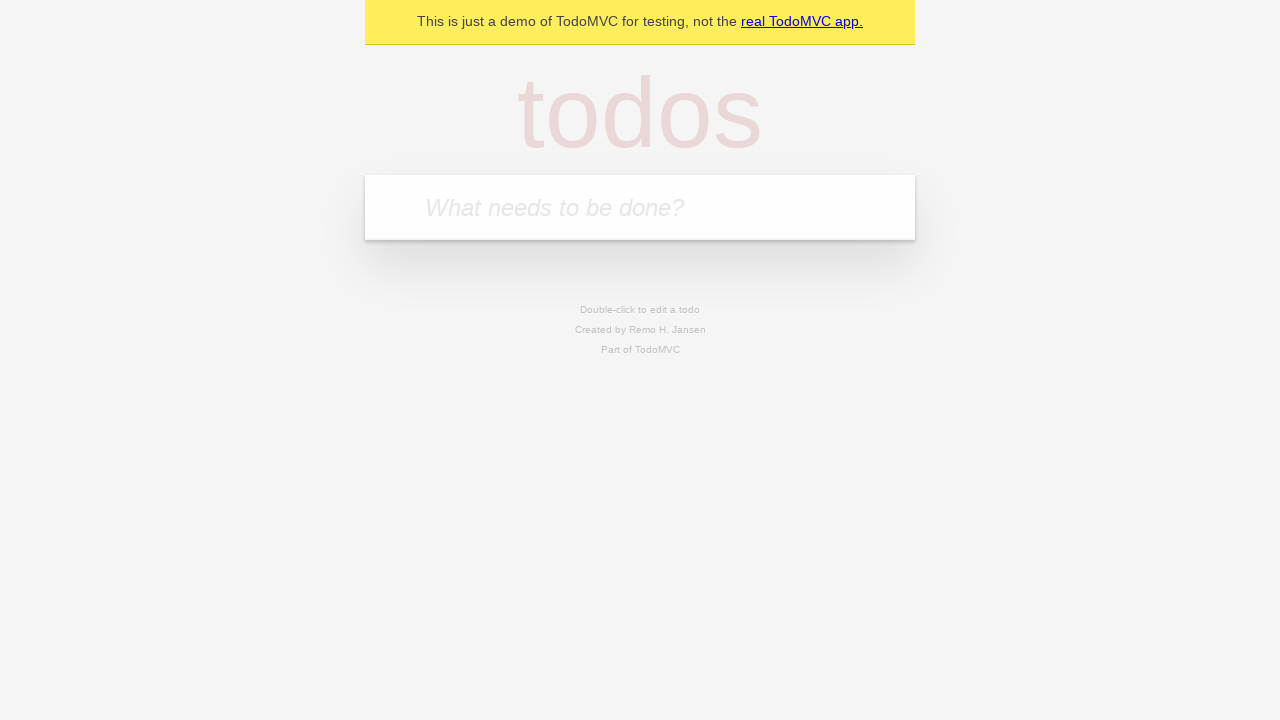

Filled todo input with 'buy some cheese' on internal:attr=[placeholder="What needs to be done?"i]
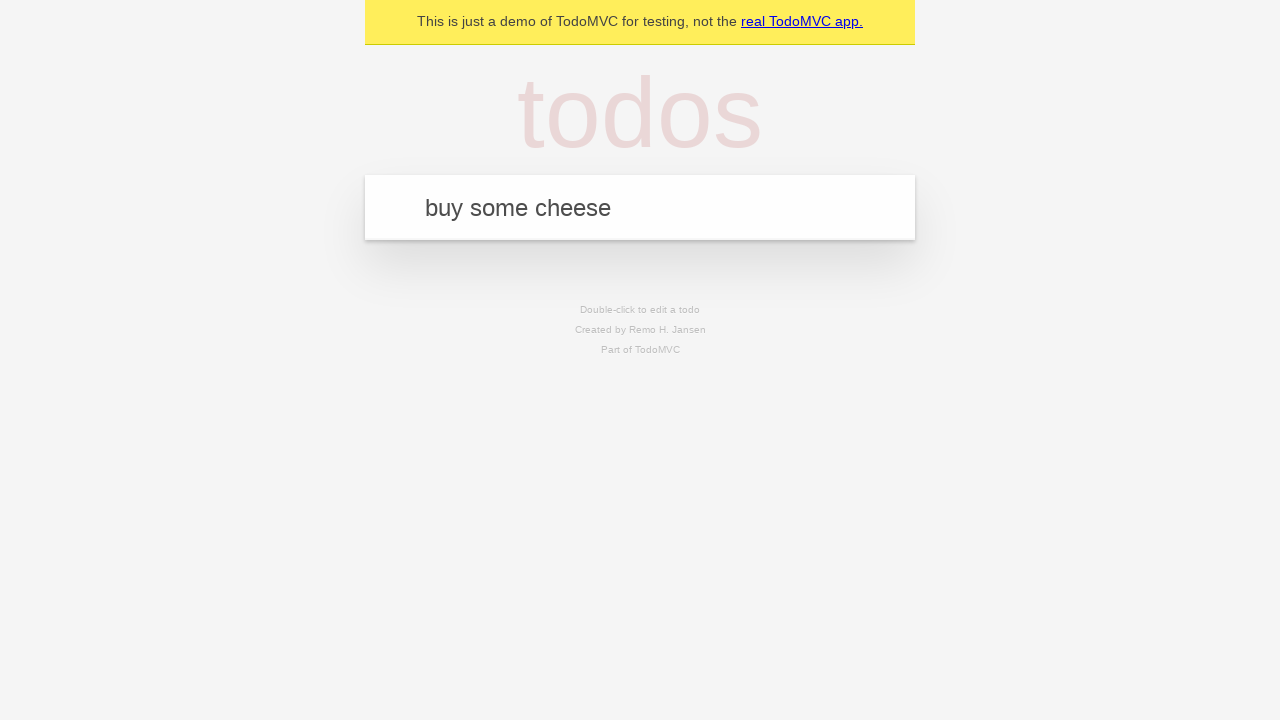

Pressed Enter to create first todo on internal:attr=[placeholder="What needs to be done?"i]
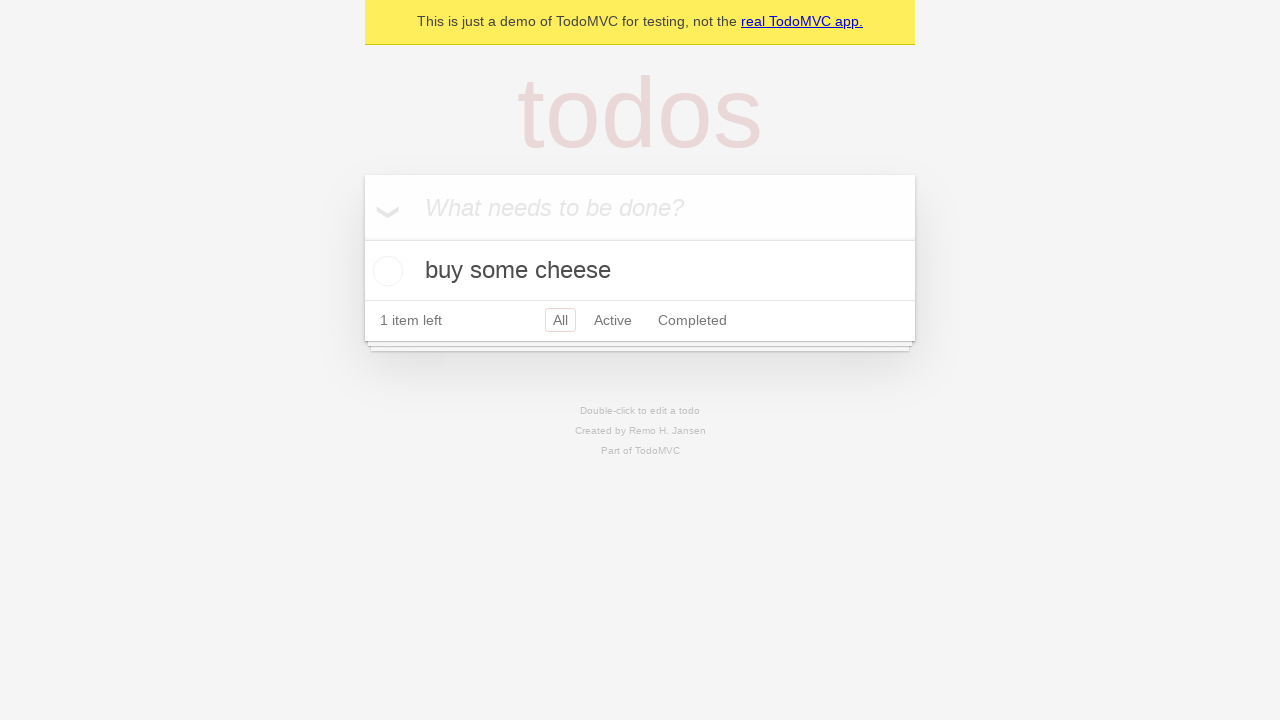

Filled todo input with 'feed the cat' on internal:attr=[placeholder="What needs to be done?"i]
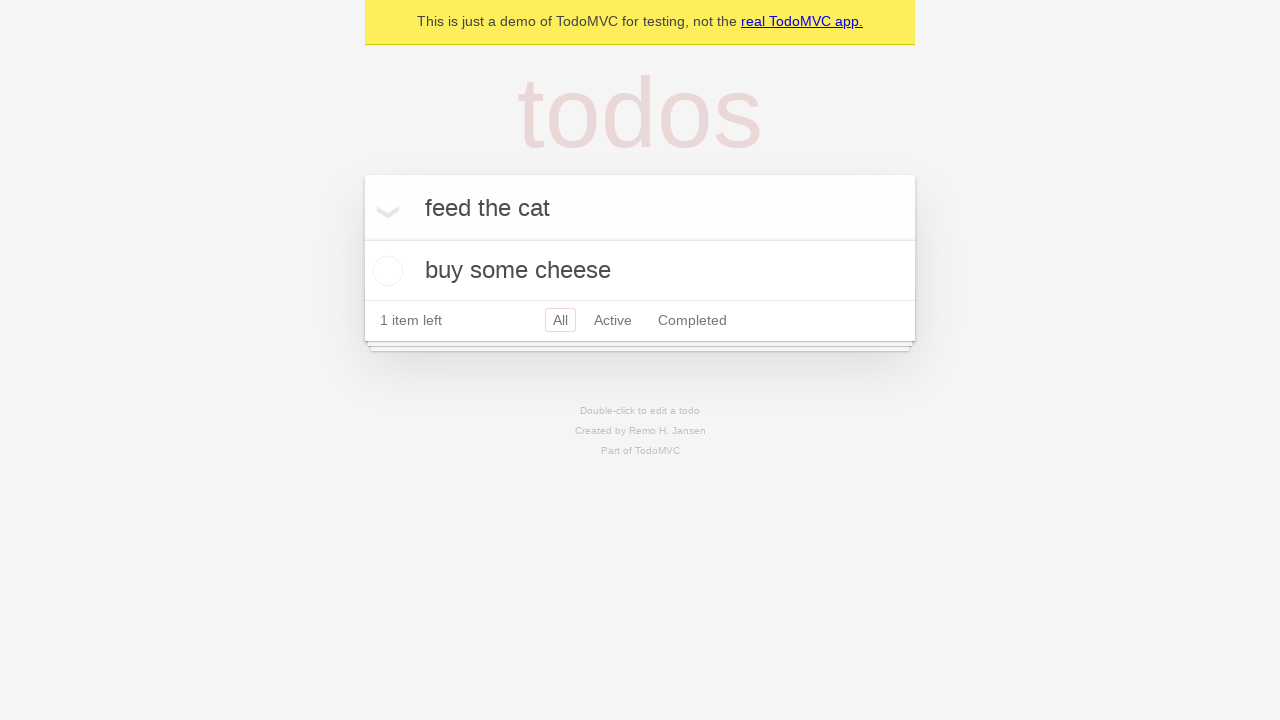

Pressed Enter to create second todo on internal:attr=[placeholder="What needs to be done?"i]
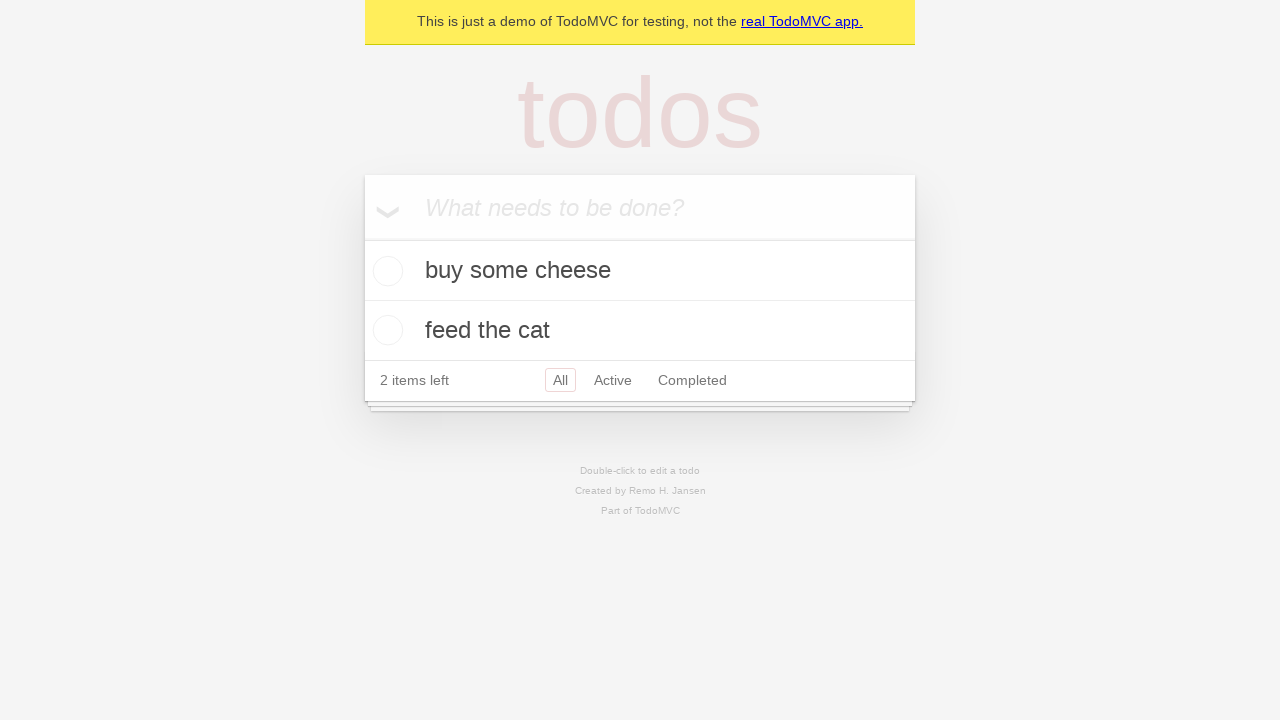

Filled todo input with 'book a doctors appointment' on internal:attr=[placeholder="What needs to be done?"i]
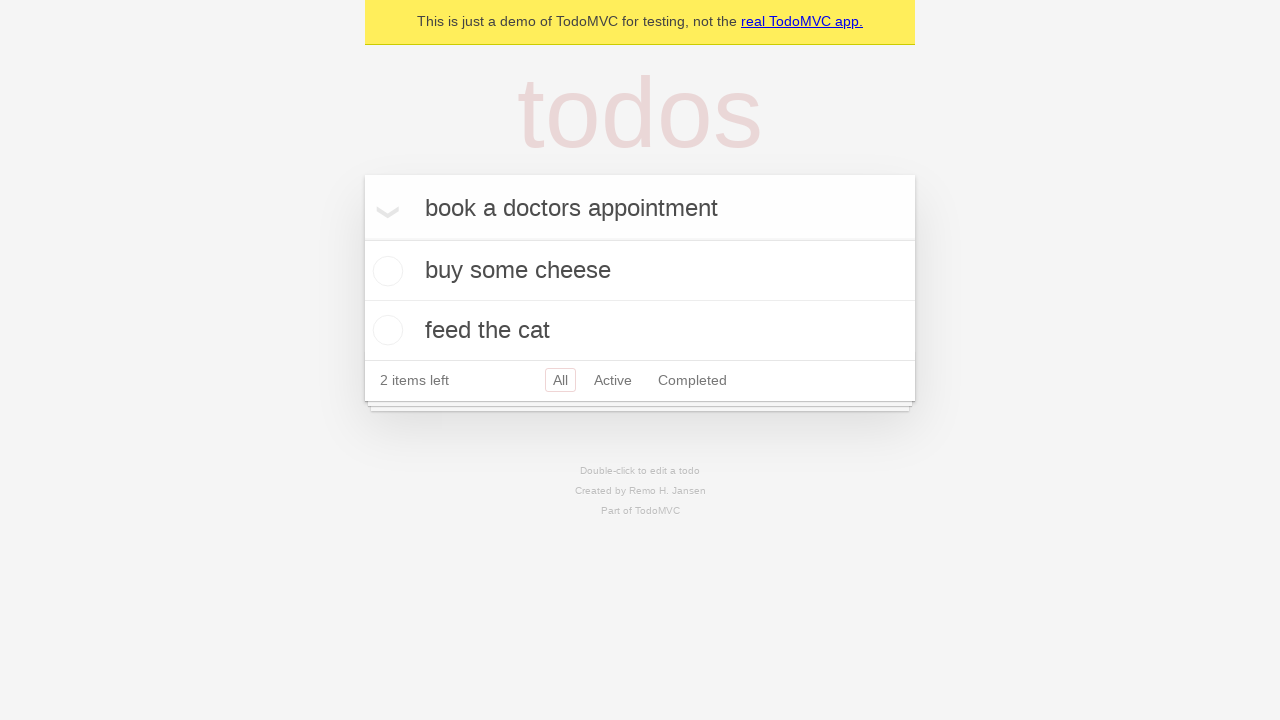

Pressed Enter to create third todo on internal:attr=[placeholder="What needs to be done?"i]
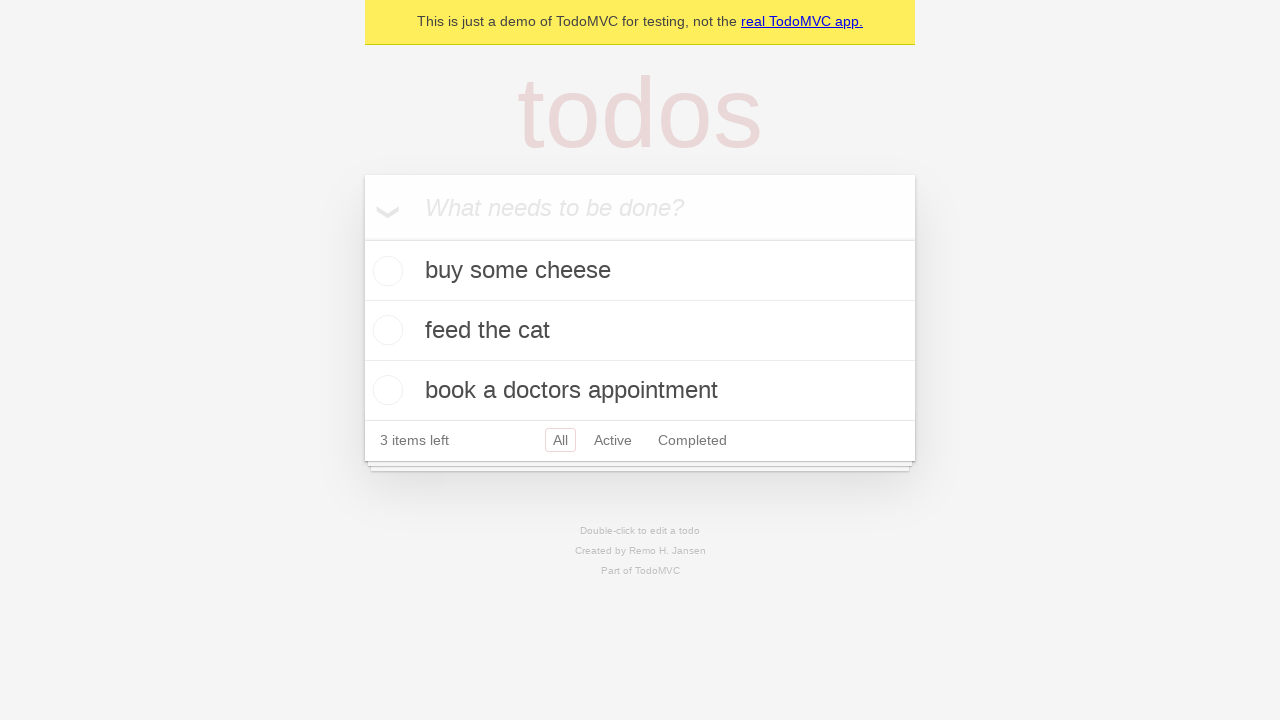

Double-clicked on second todo item to enter edit mode at (640, 331) on internal:testid=[data-testid="todo-item"s] >> nth=1
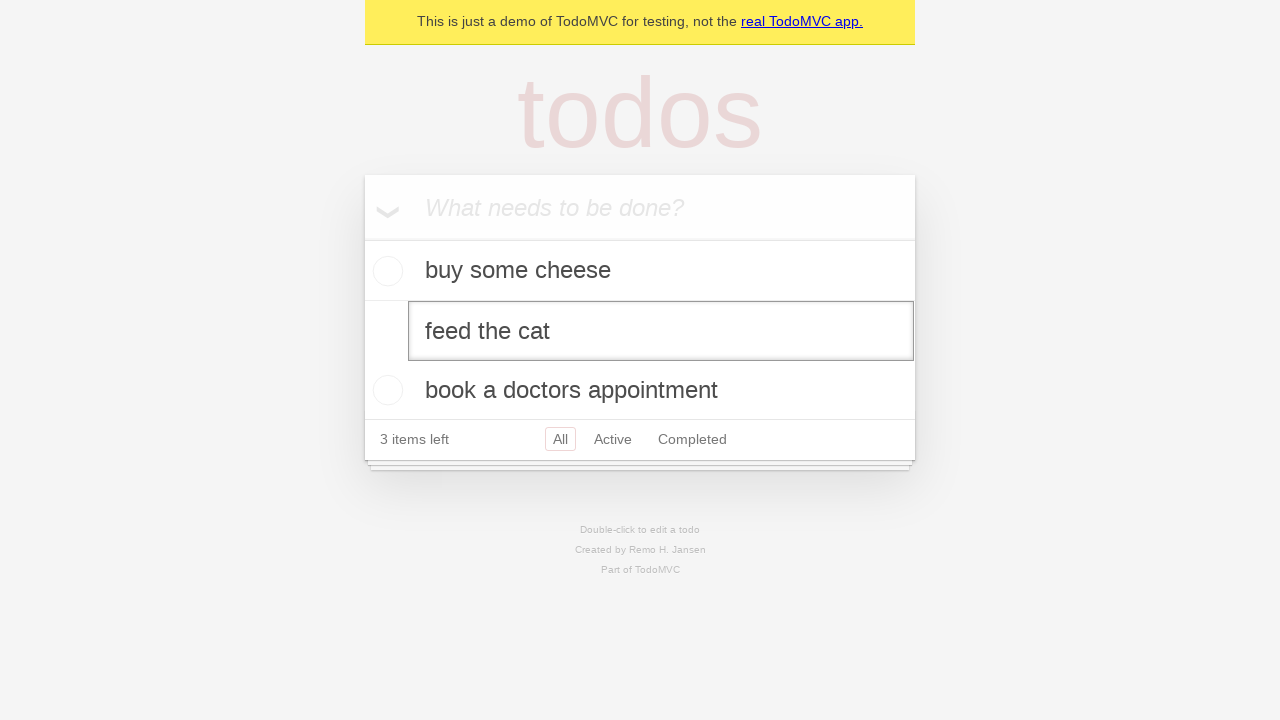

Filled edit textbox with '    buy some sausages    ' (with leading and trailing spaces) on internal:testid=[data-testid="todo-item"s] >> nth=1 >> internal:role=textbox[nam
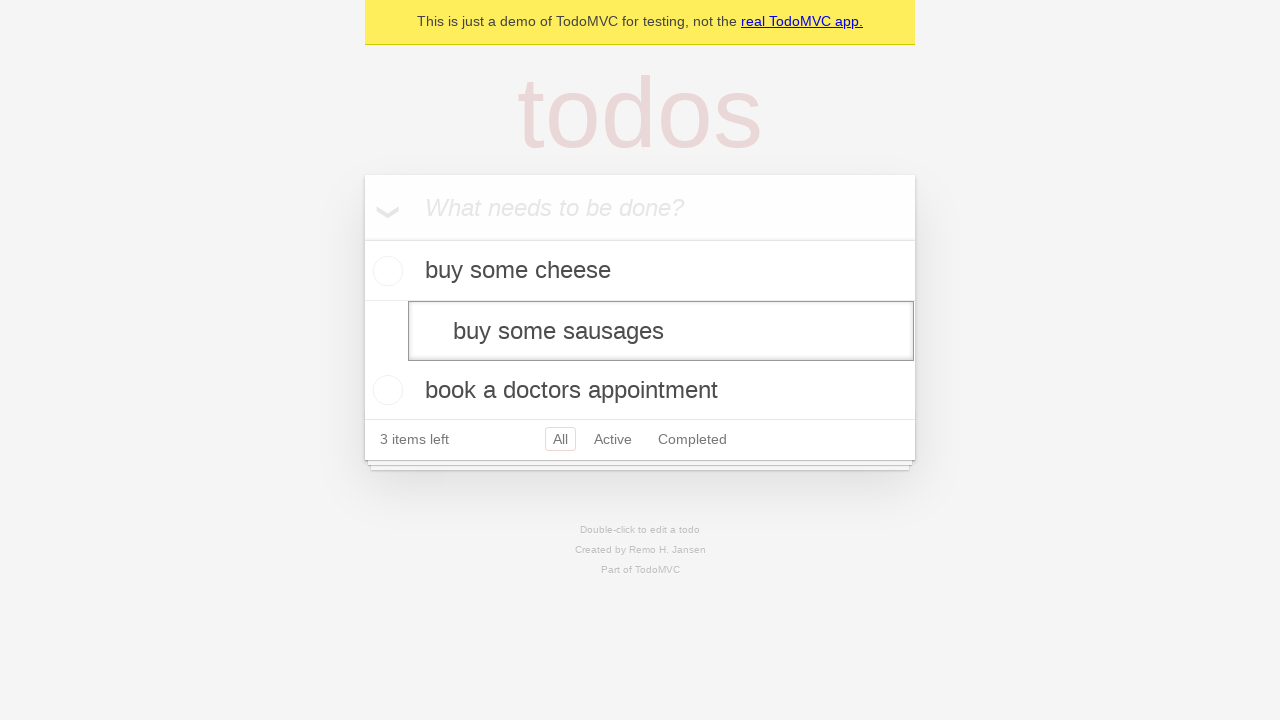

Pressed Enter to confirm edit and verify text is trimmed on internal:testid=[data-testid="todo-item"s] >> nth=1 >> internal:role=textbox[nam
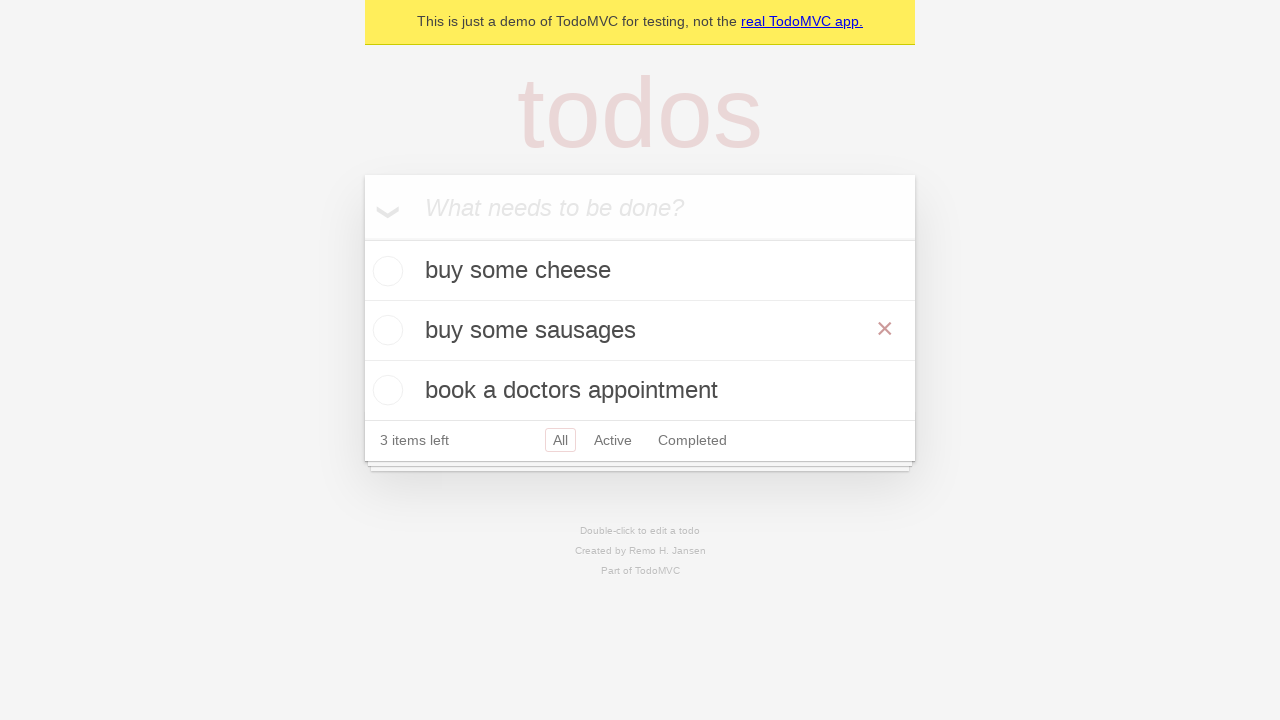

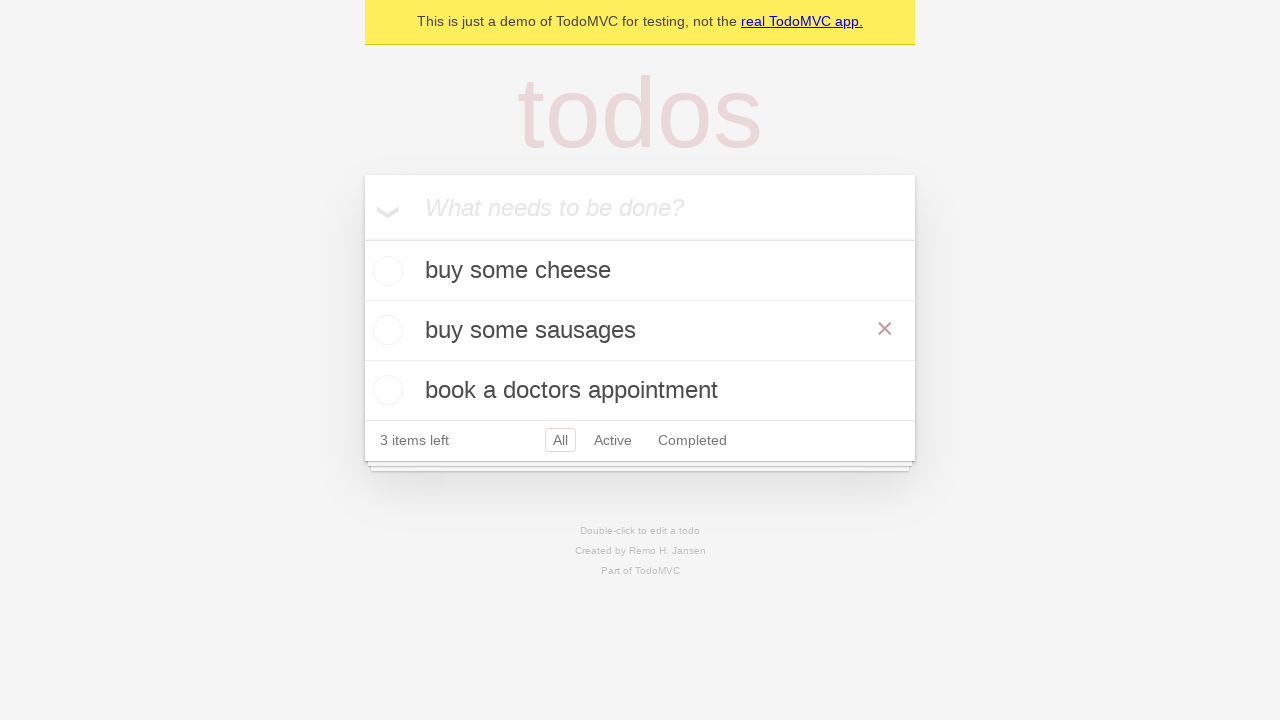